Efficiently tests calendar date selection by navigating to a target year, month, and selecting a specific date

Starting URL: https://testautomationpractice.blogspot.com/

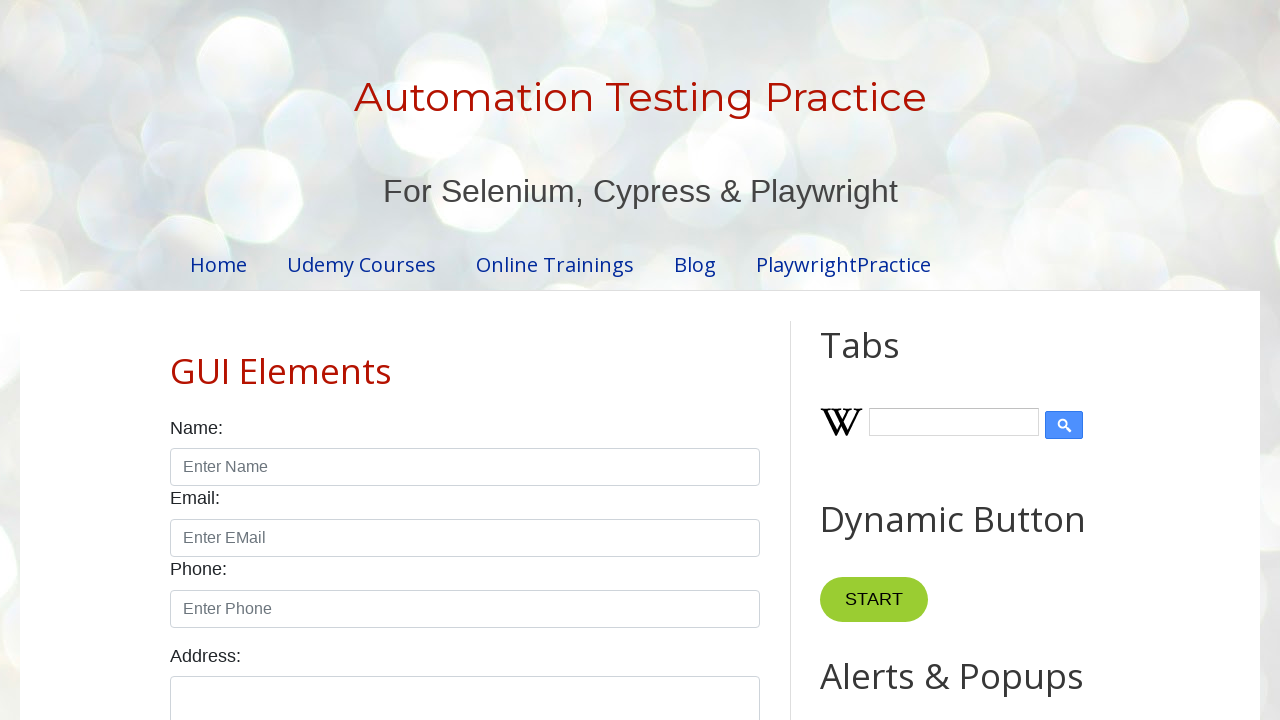

Clicked on date picker to open calendar at (515, 360) on #datepicker
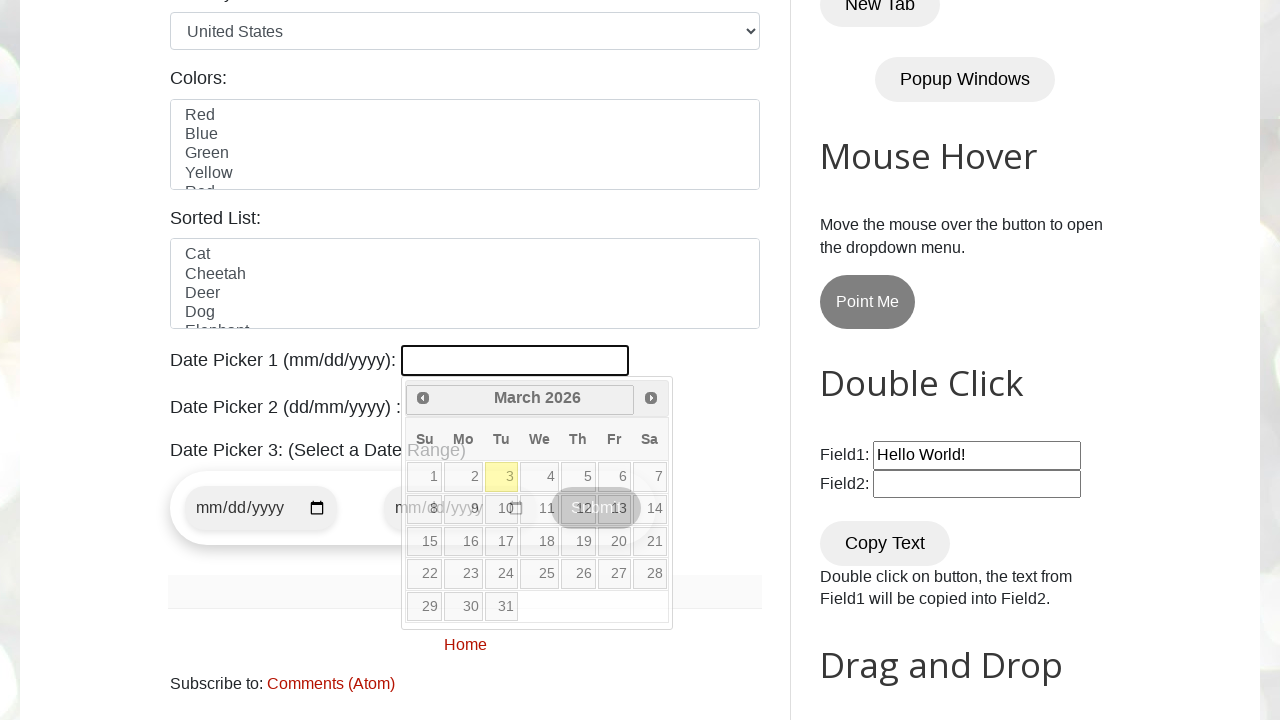

Navigated month selector towards target month June at (651, 398) on .ui-icon.ui-icon-circle-triangle-e
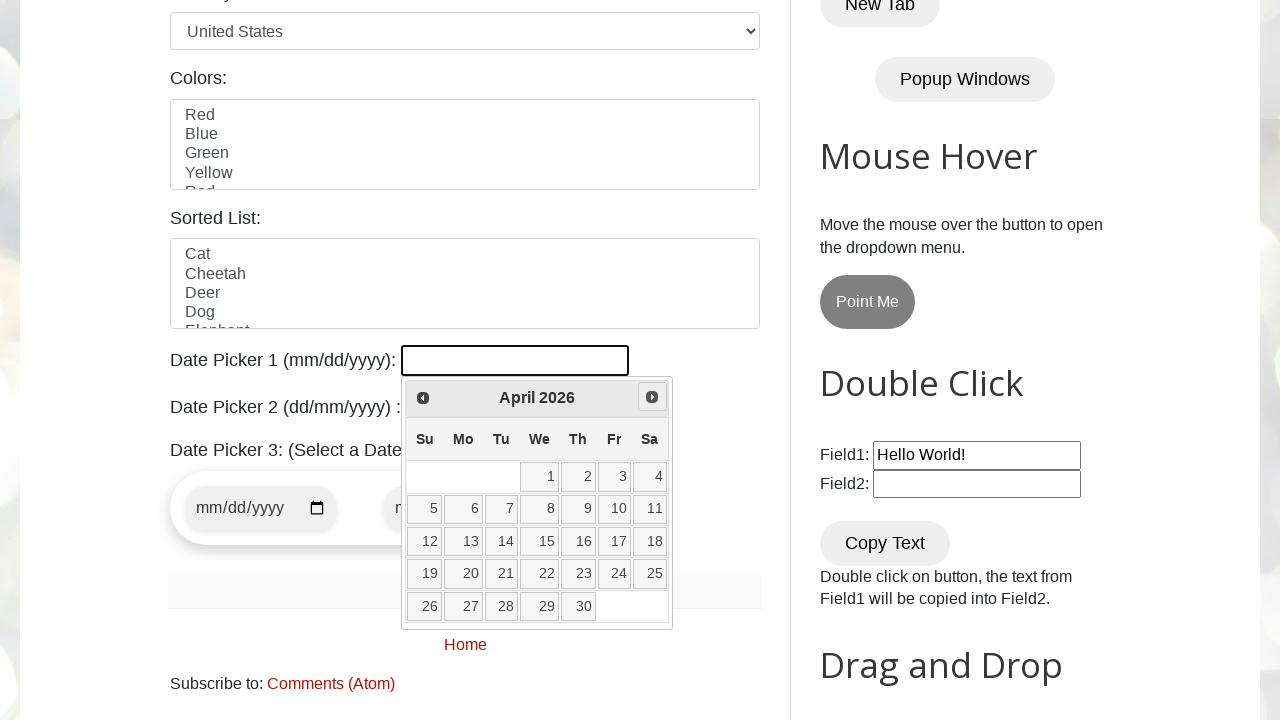

Navigated month selector towards target month June at (652, 397) on .ui-icon.ui-icon-circle-triangle-e
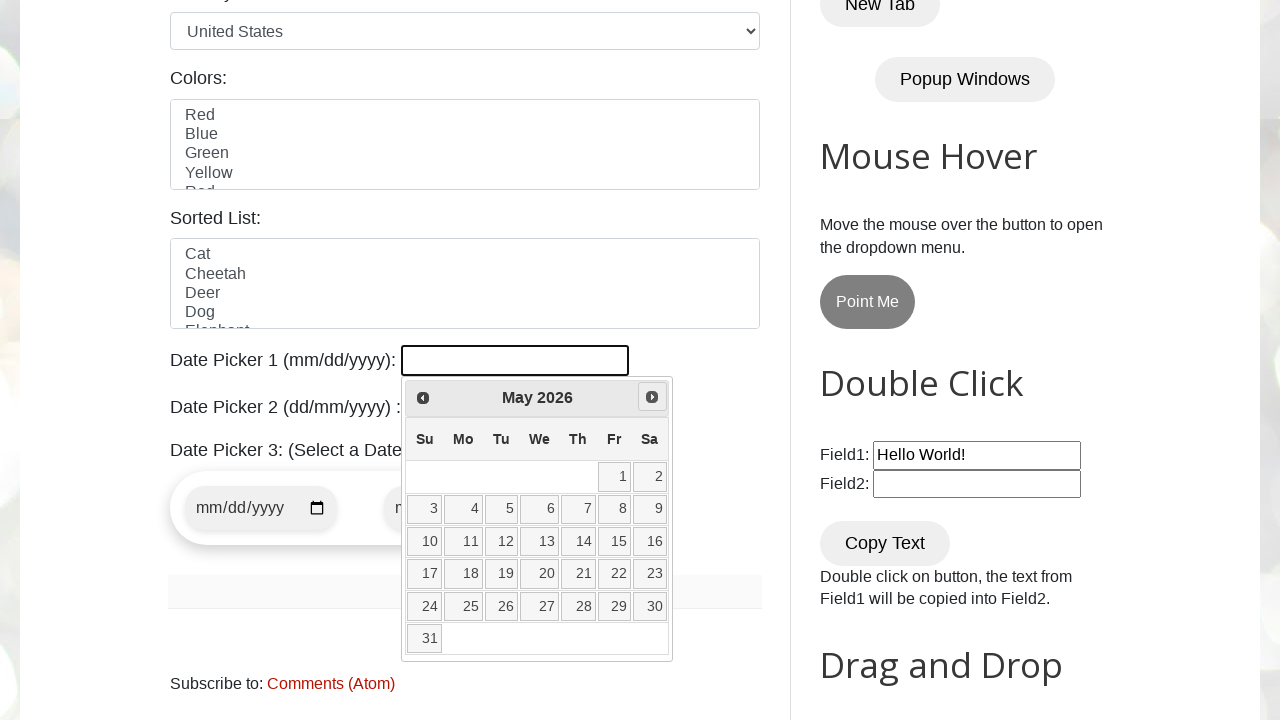

Navigated month selector towards target month June at (652, 397) on .ui-icon.ui-icon-circle-triangle-e
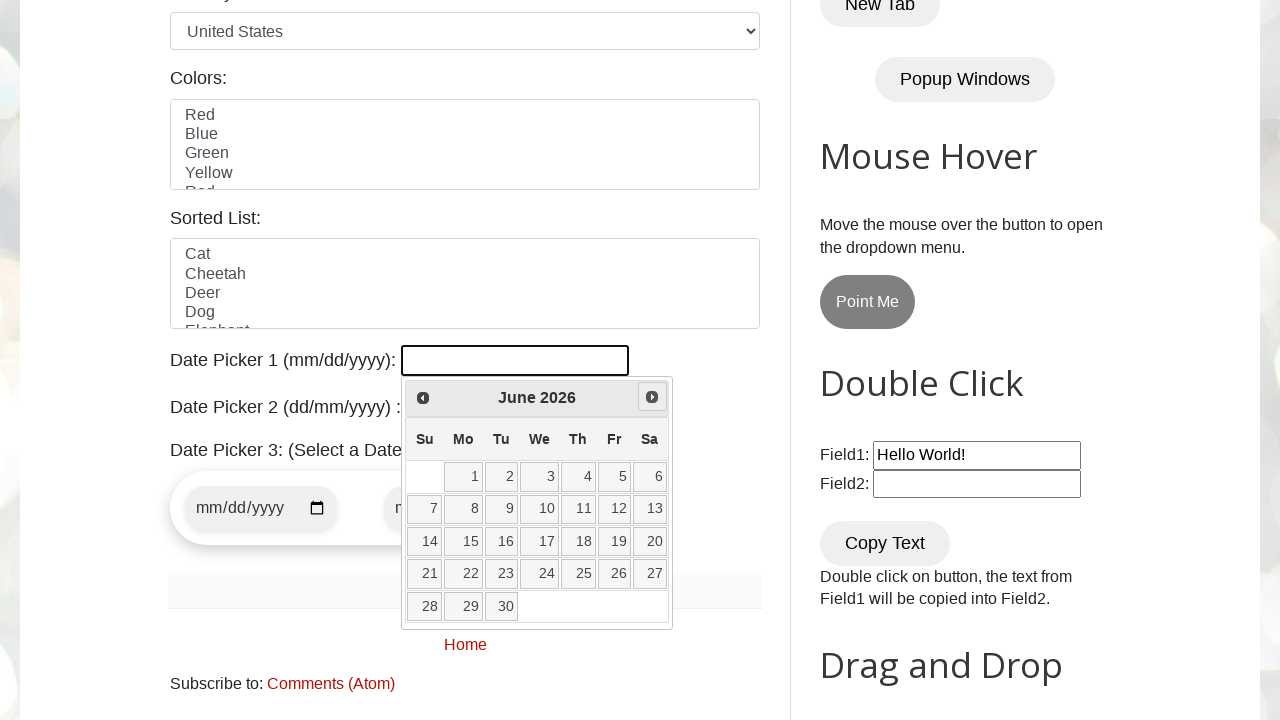

Selected date 12 from calendar at (614, 509) on a[data-date='12']
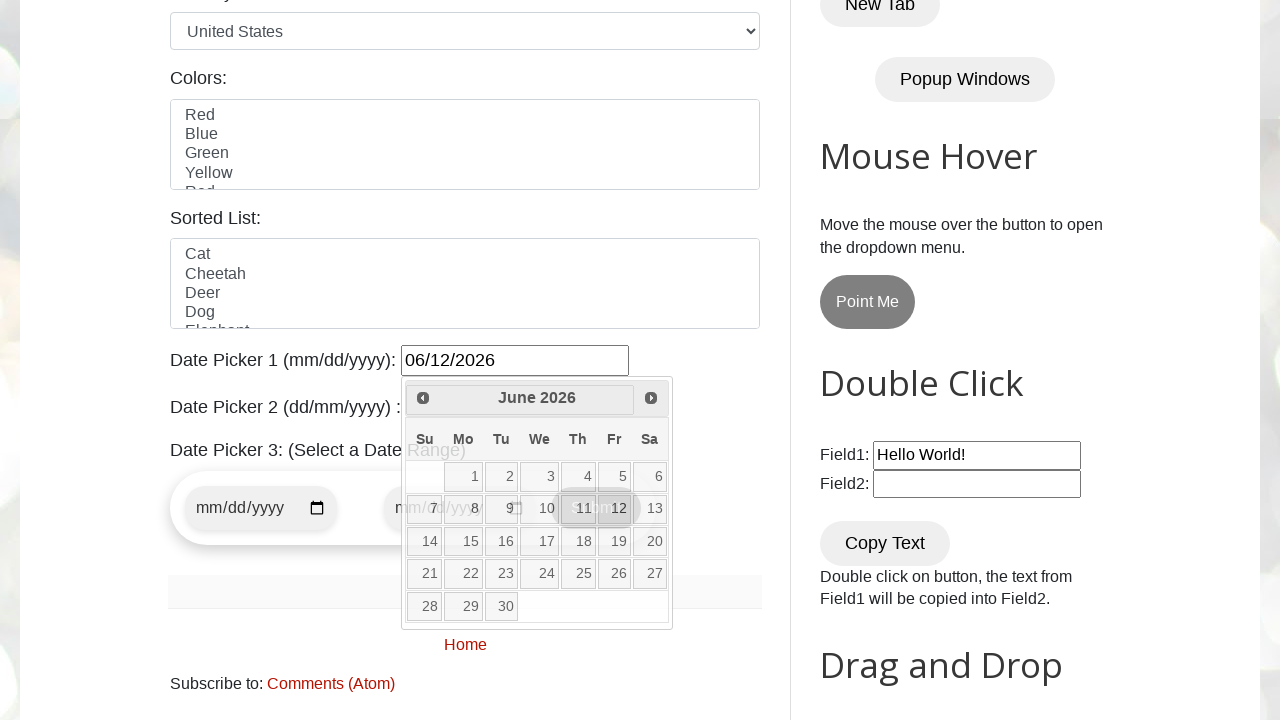

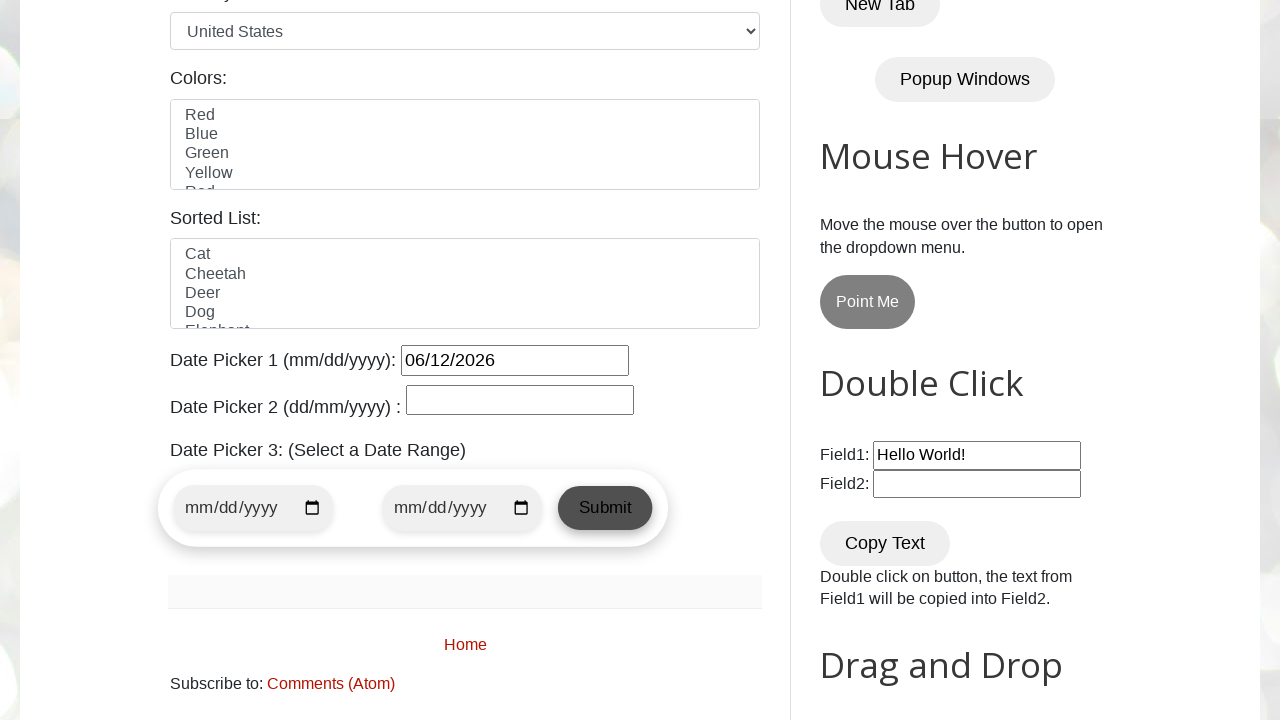